Solves a math problem by reading two numbers from the page, calculating their sum, and selecting the answer from a dropdown menu

Starting URL: http://suninjuly.github.io/selects1.html

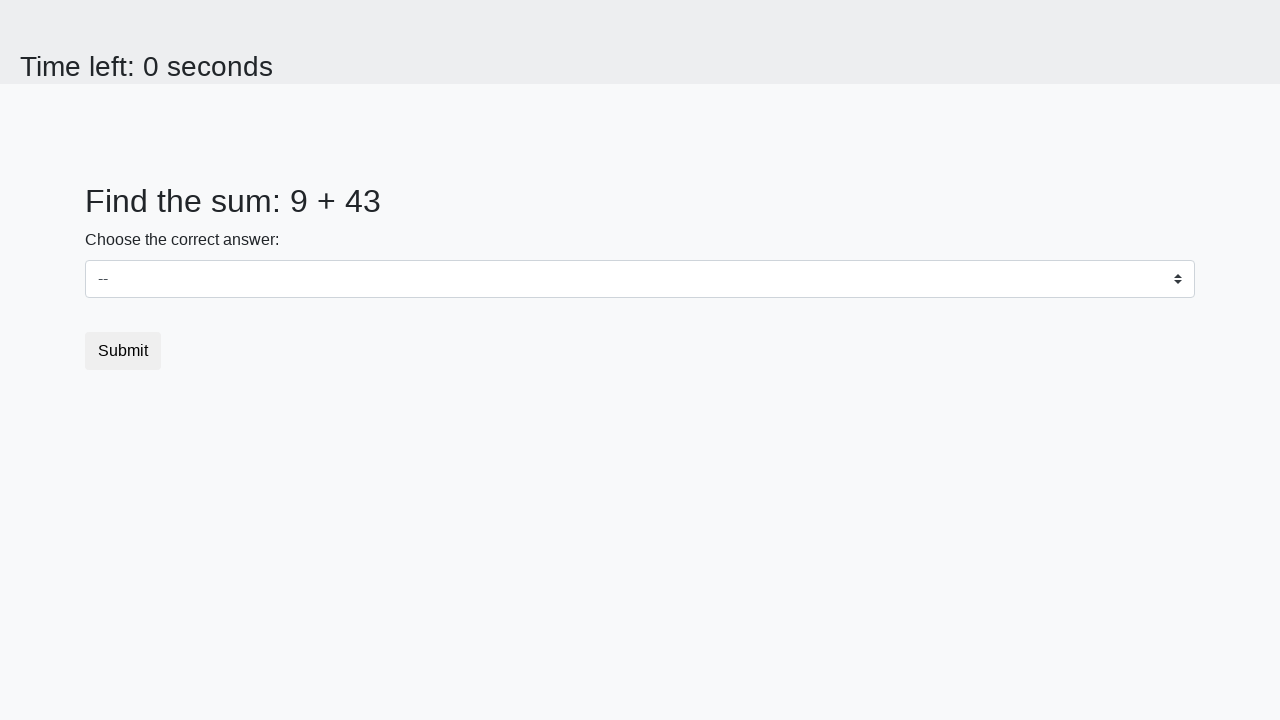

Retrieved first number from span#num1
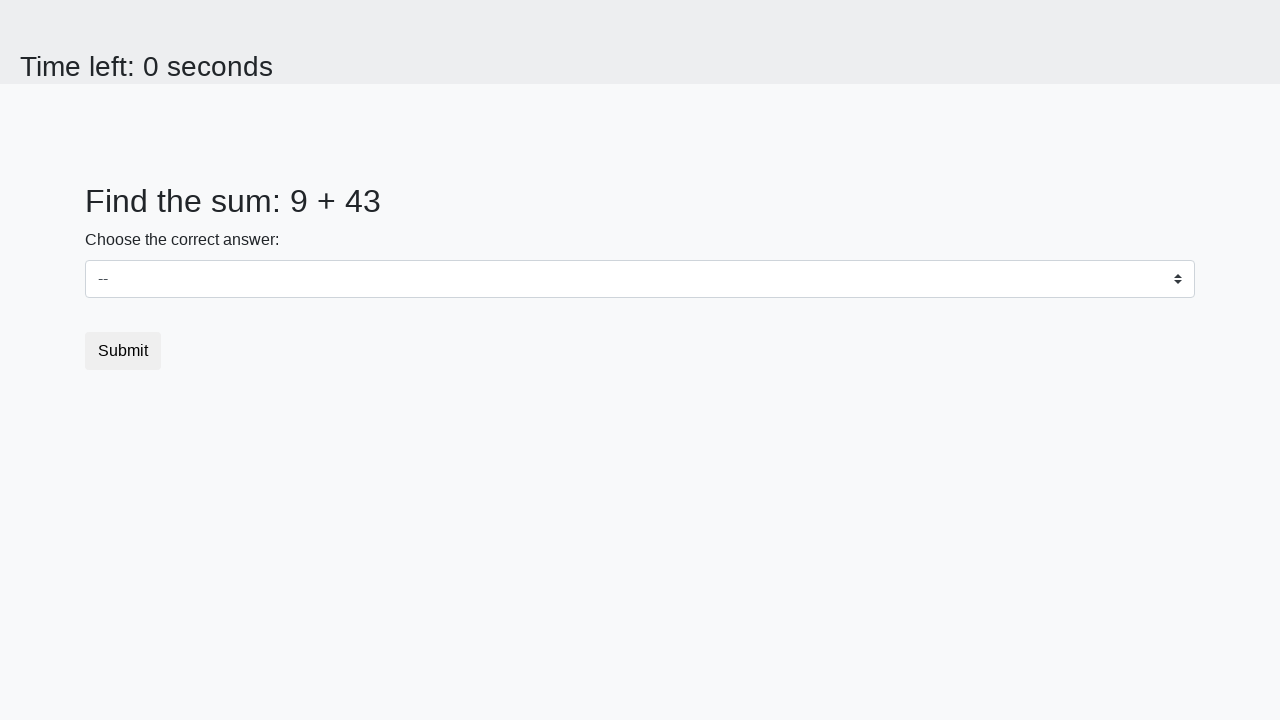

Retrieved second number from span#num2
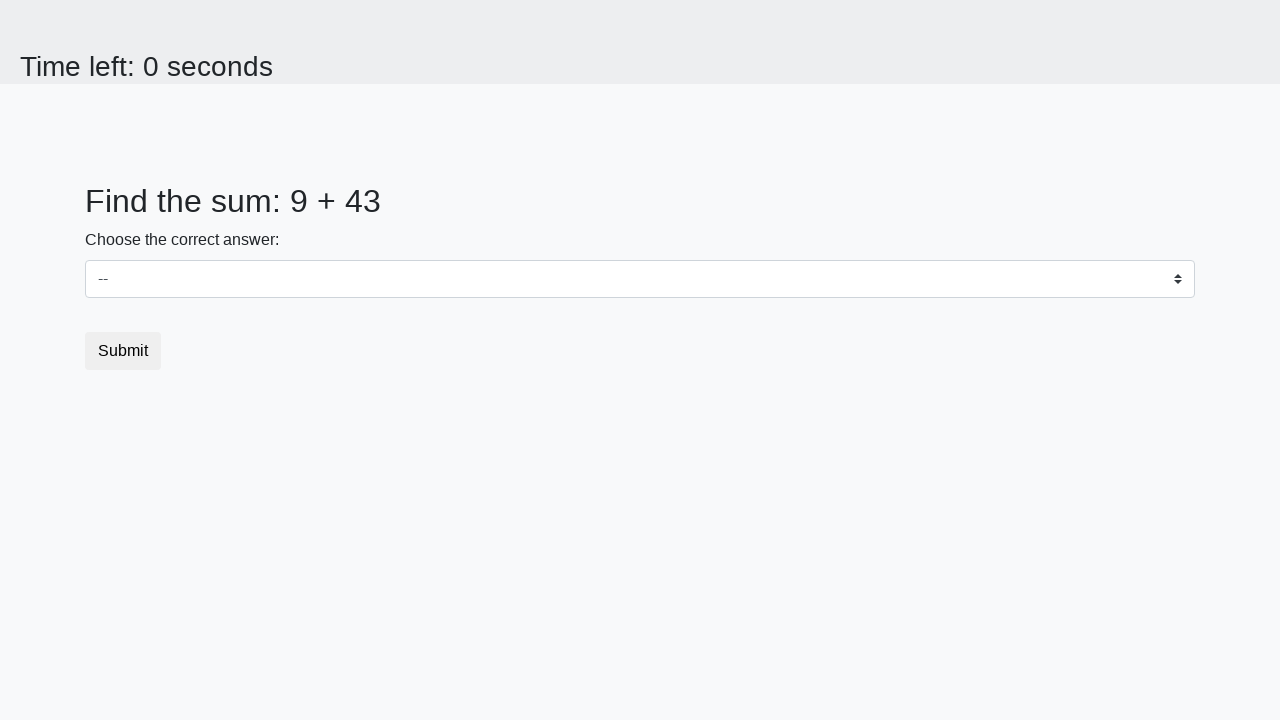

Calculated sum: 9 + 43 = 52
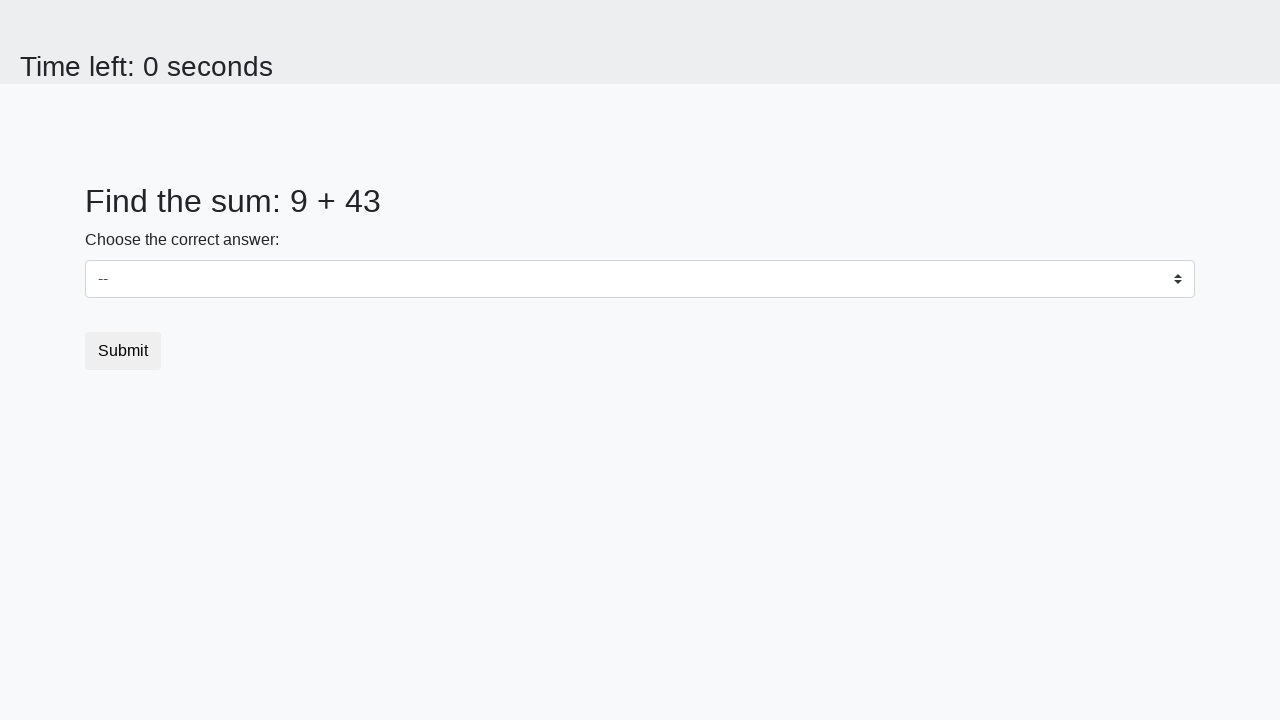

Selected calculated sum (52) from dropdown menu on .custom-select
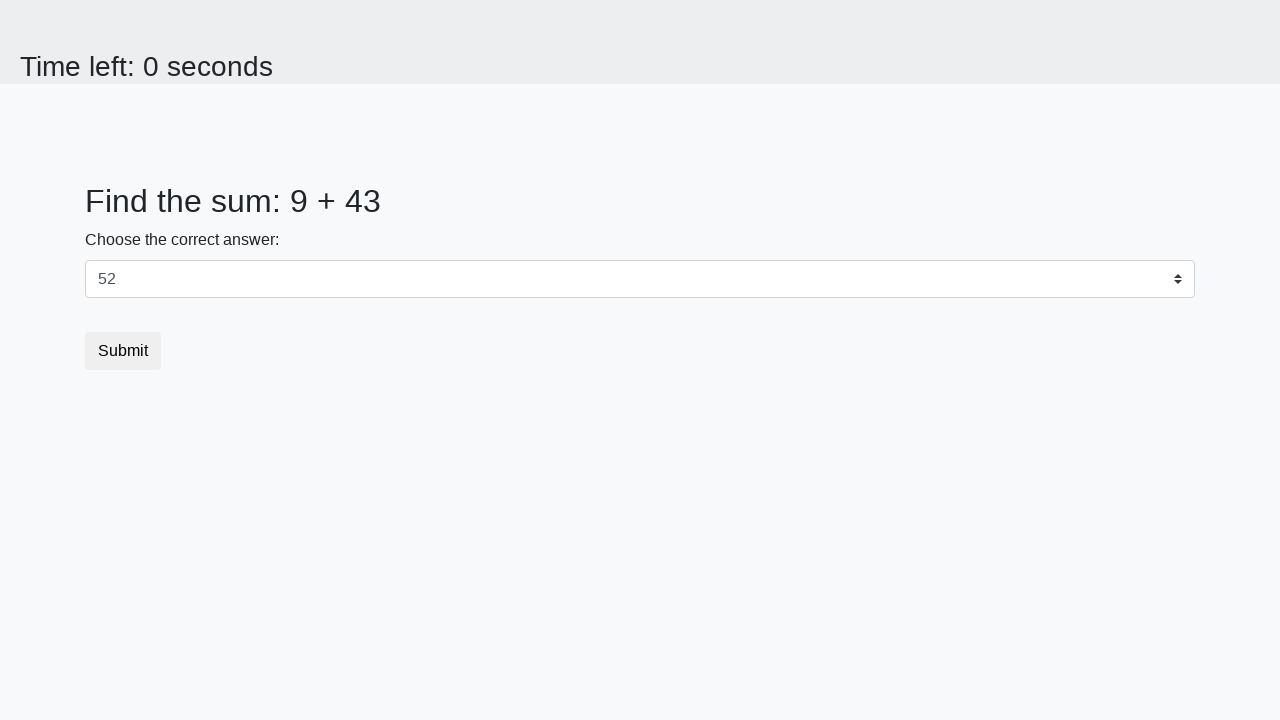

Clicked submit button at (123, 351) on button.btn-default
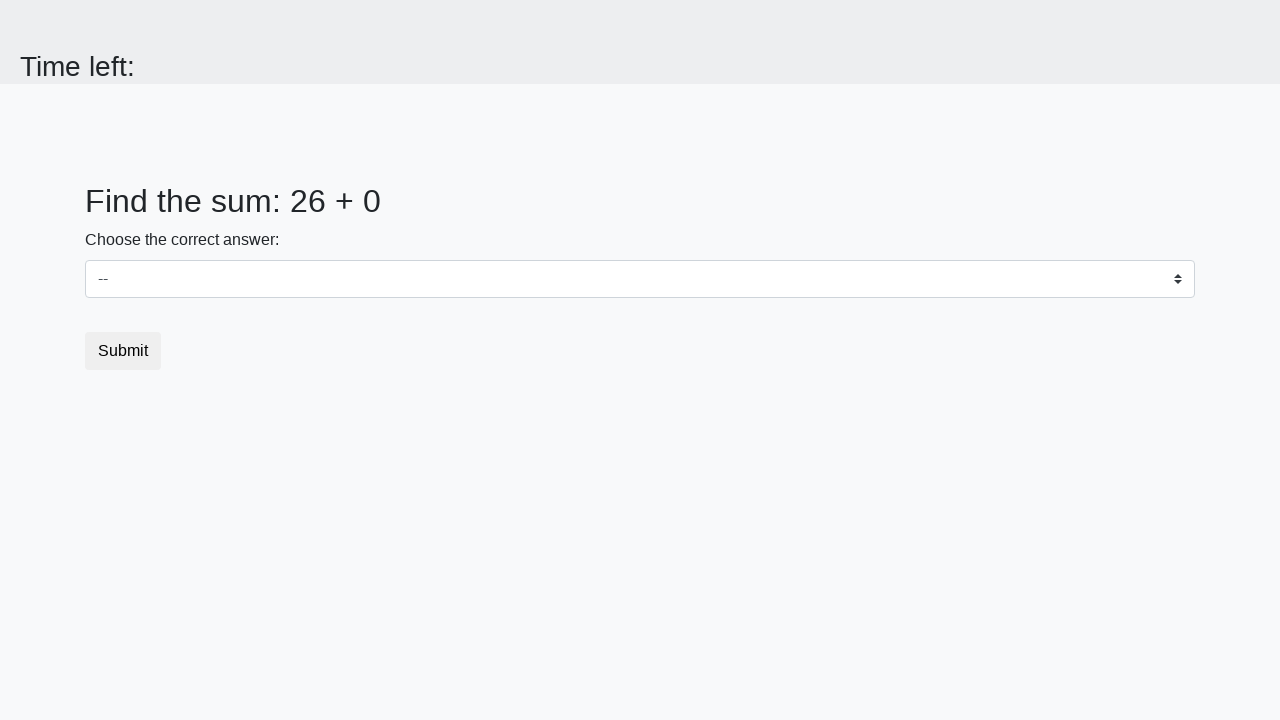

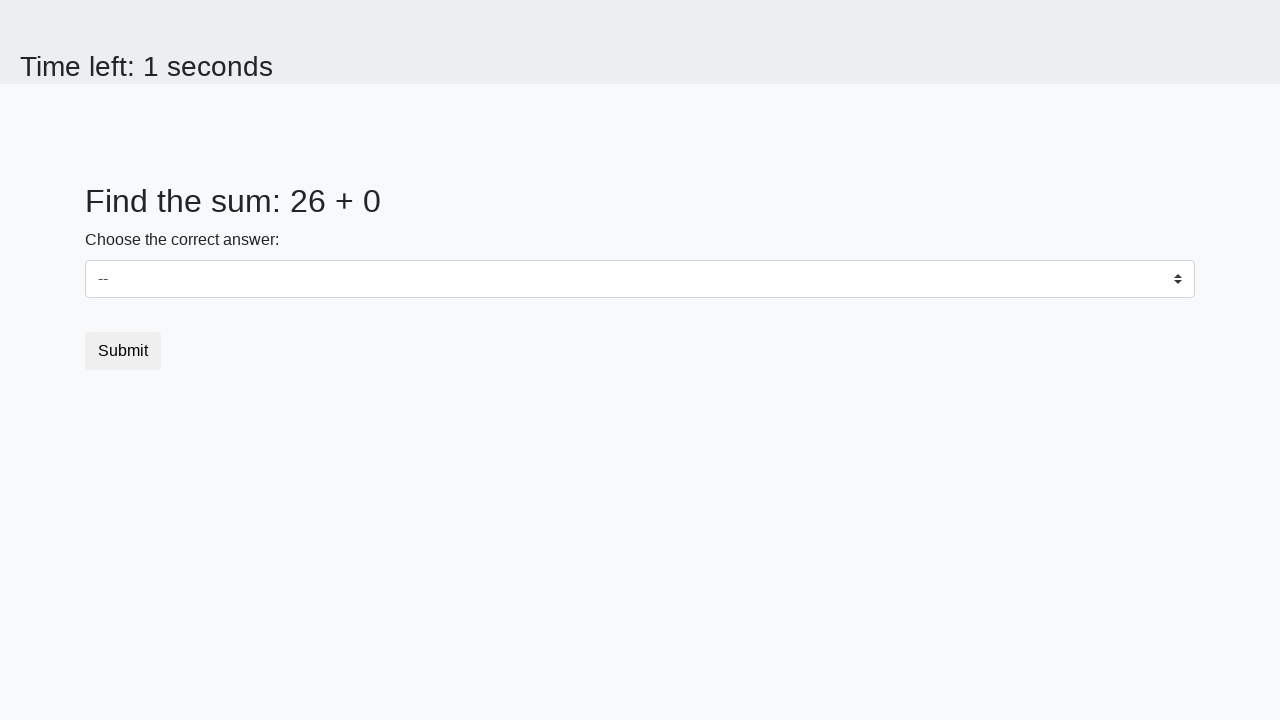